Tests browser navigation controls by navigating back, forward, and refreshing the page on the Myntra website.

Starting URL: https://www.myntra.com/

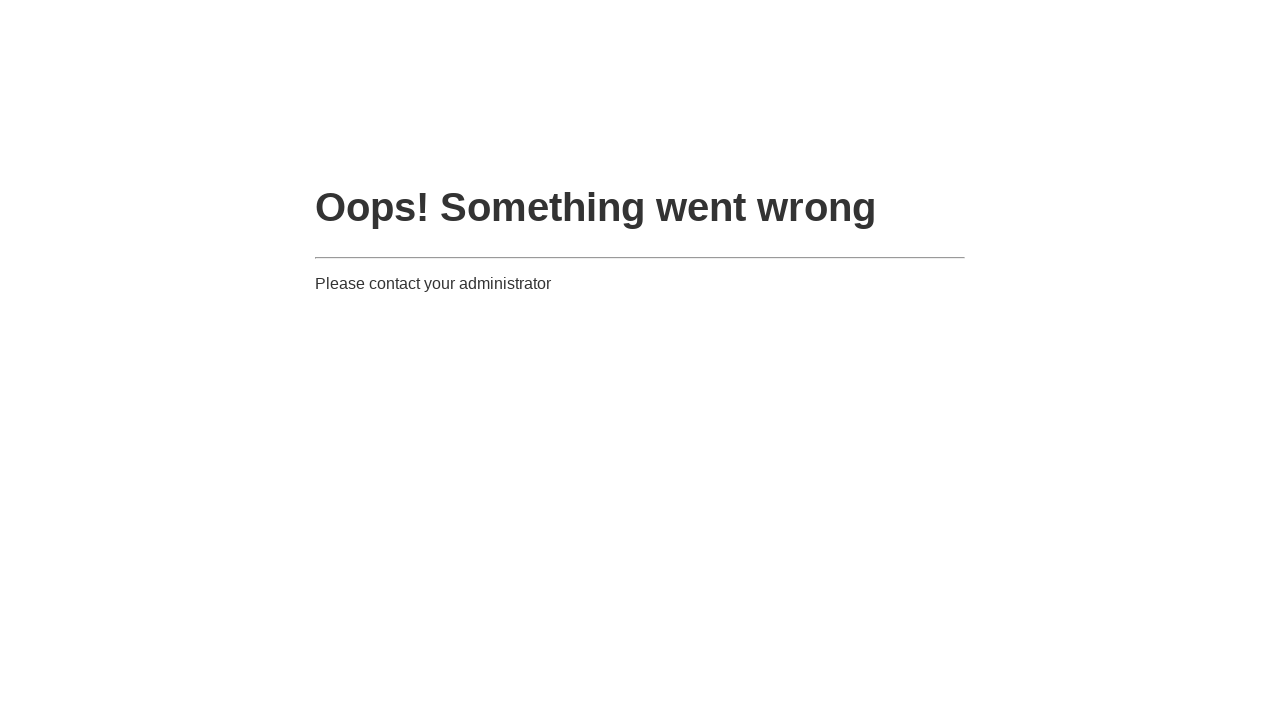

Navigated back in browser history on Myntra
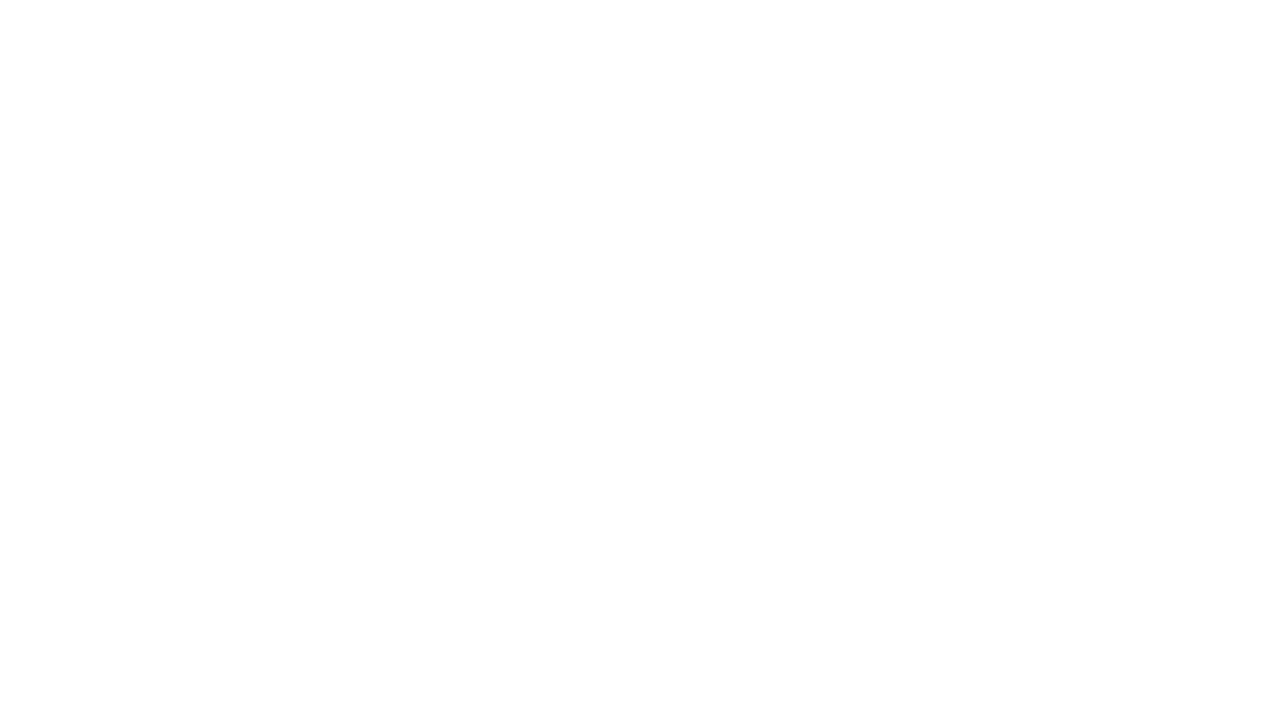

Navigated forward in browser history on Myntra
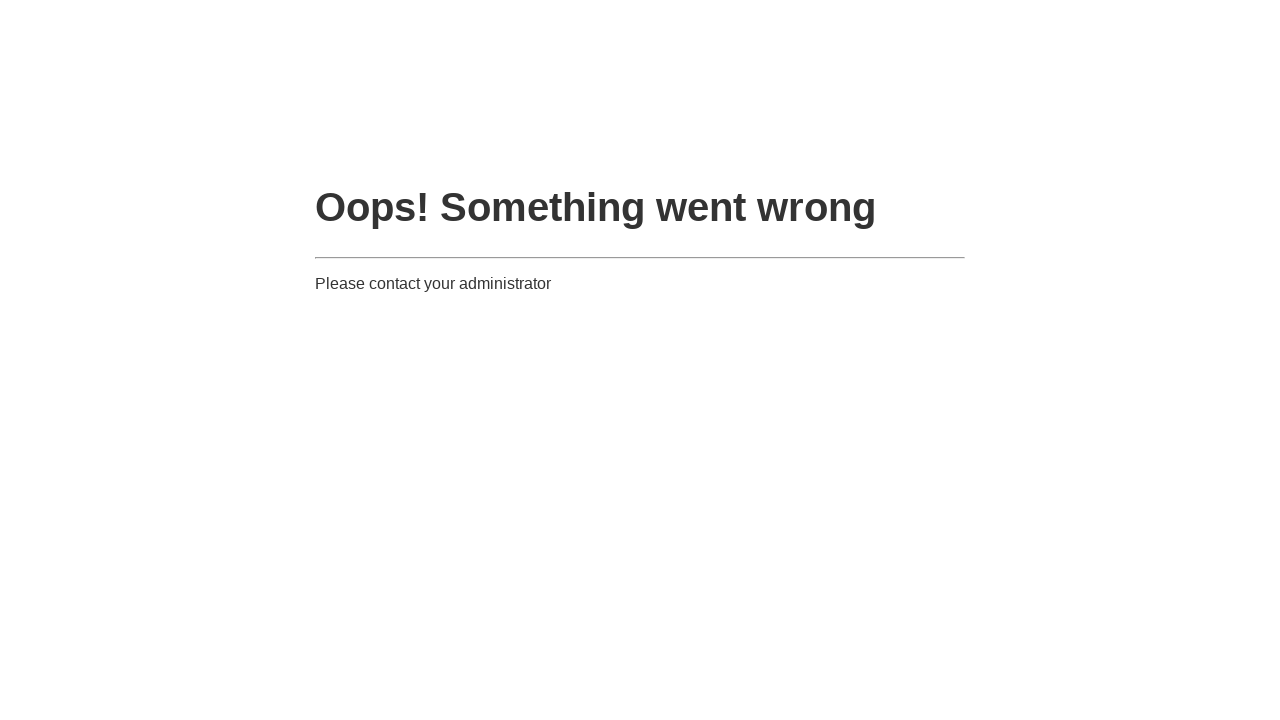

Refreshed the current page on Myntra
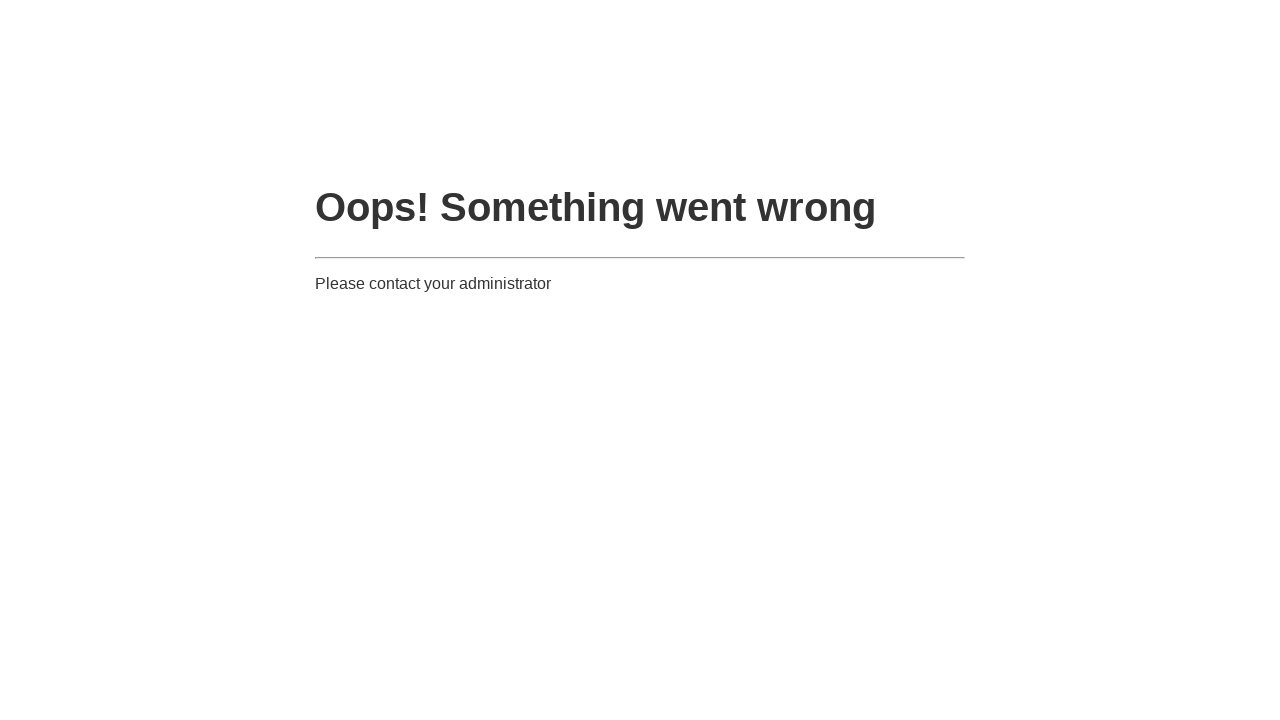

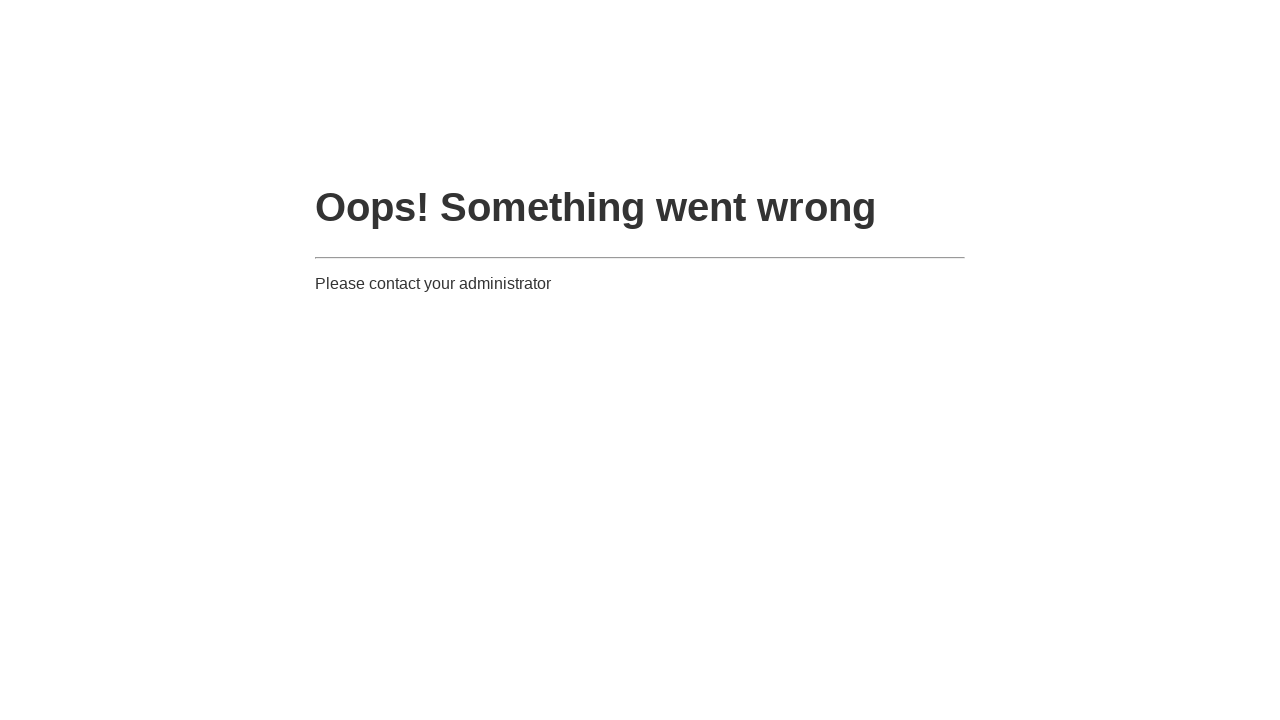